Tests adding a single item to the cart by clicking increment twice to set quantity to 3, then adding to cart and verifying the cart shows 1 item.

Starting URL: https://rahulshettyacademy.com/seleniumPractise/#/

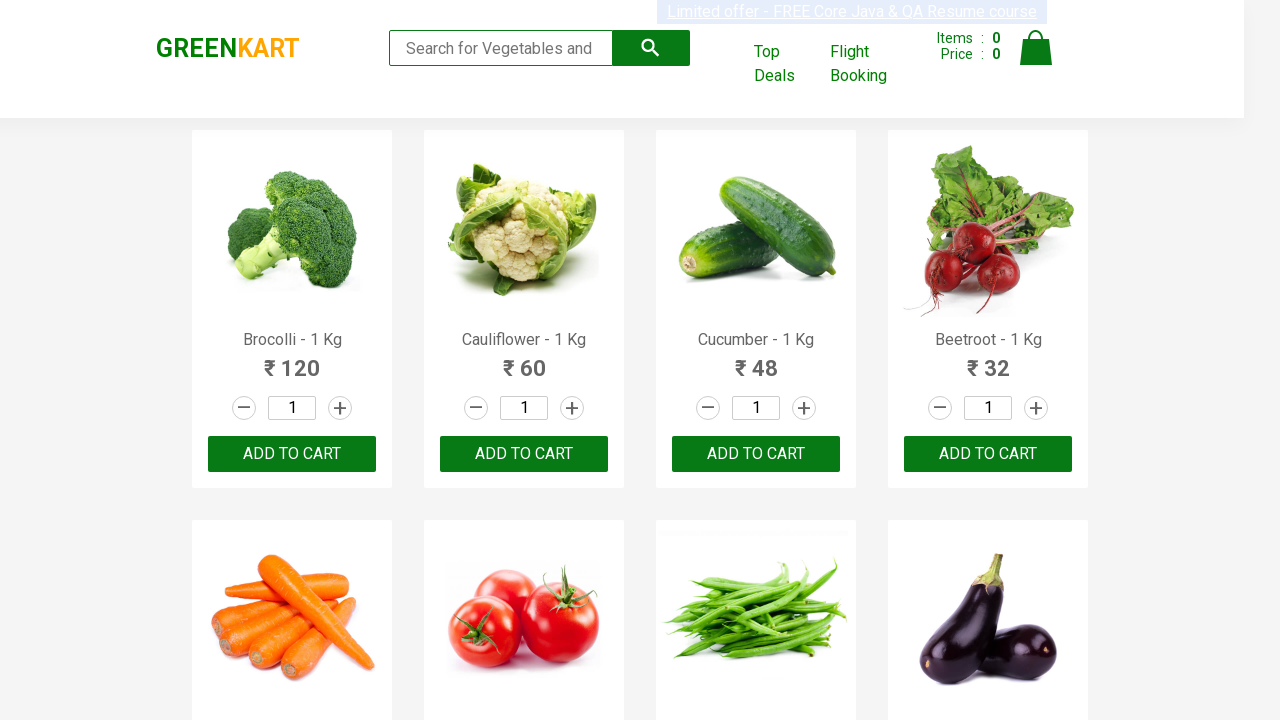

Navigated to Rahul Shetty Academy practice page
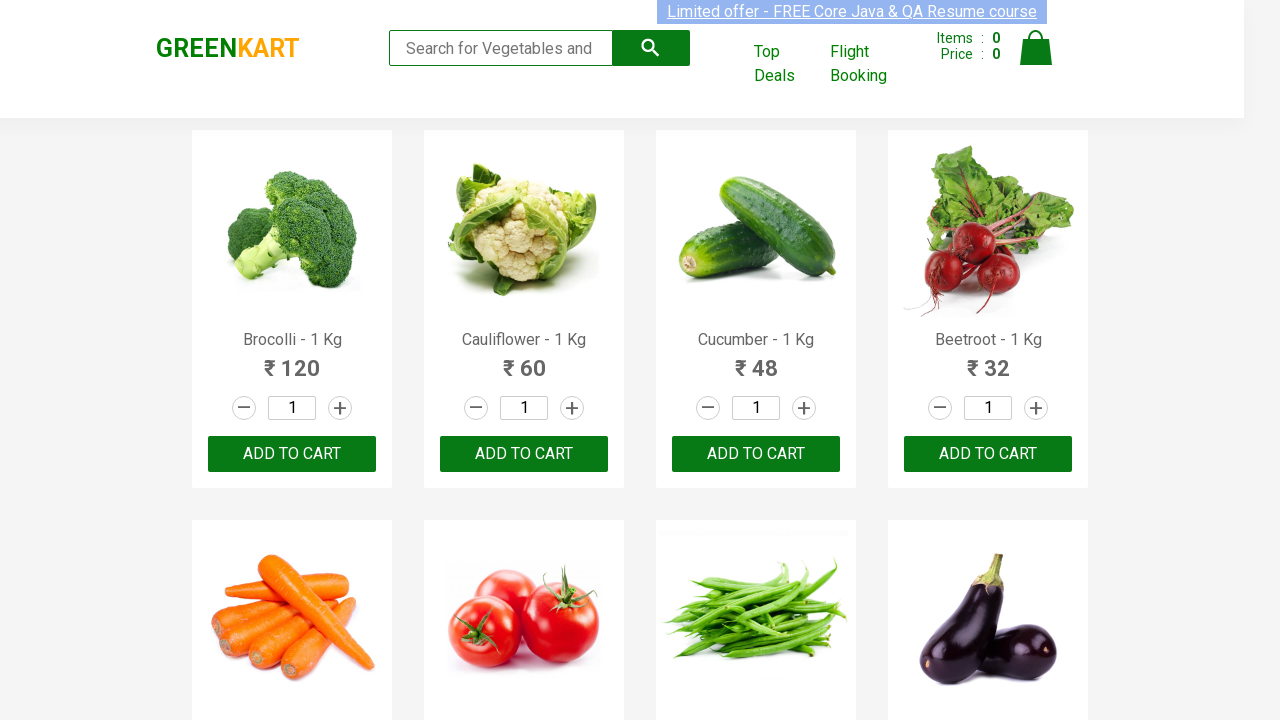

Clicked increment button first time to increase quantity at (804, 408) on a.increment >> nth=2
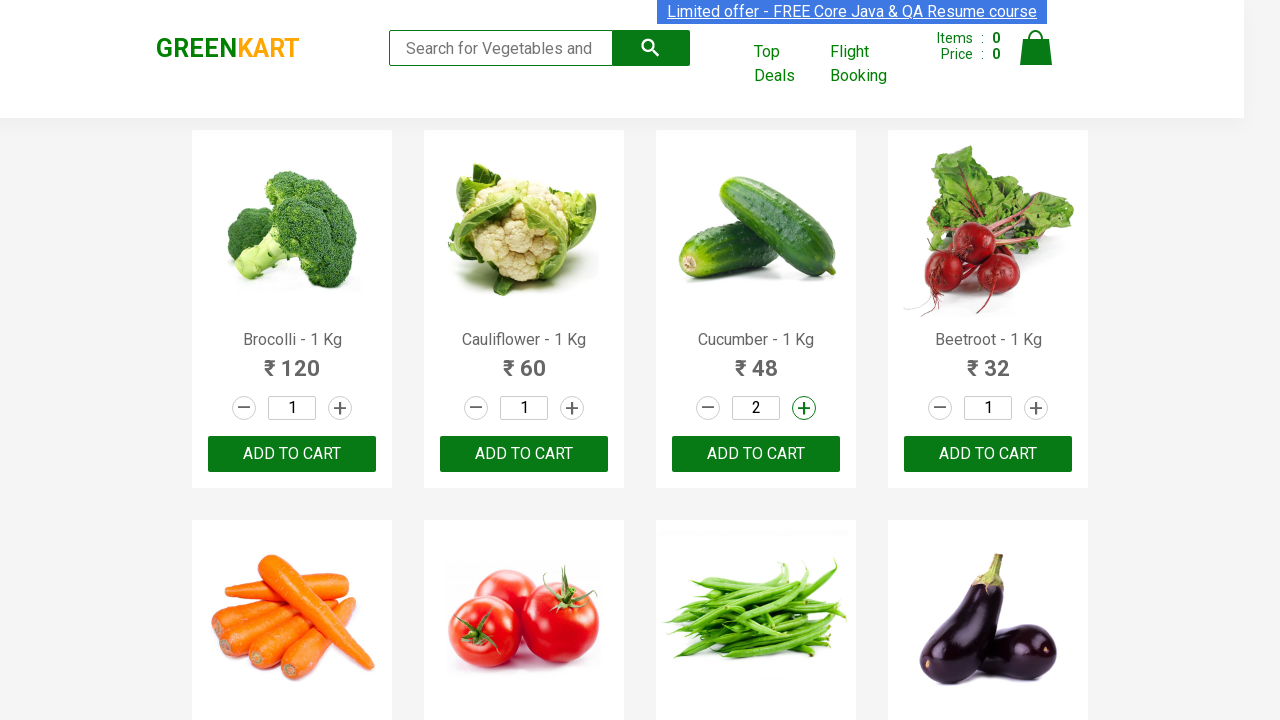

Clicked increment button second time to set quantity to 3 at (804, 408) on a.increment >> nth=2
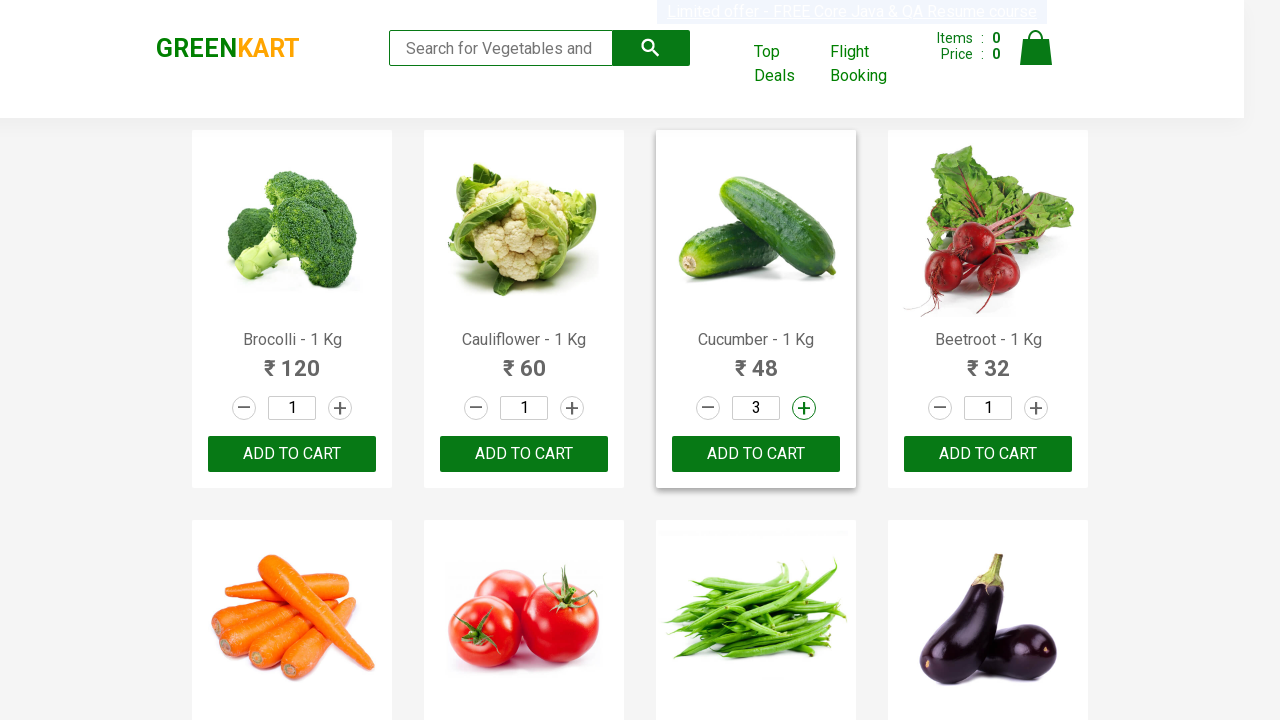

Clicked add to cart button for the item at (756, 454) on div.product-action >> nth=2
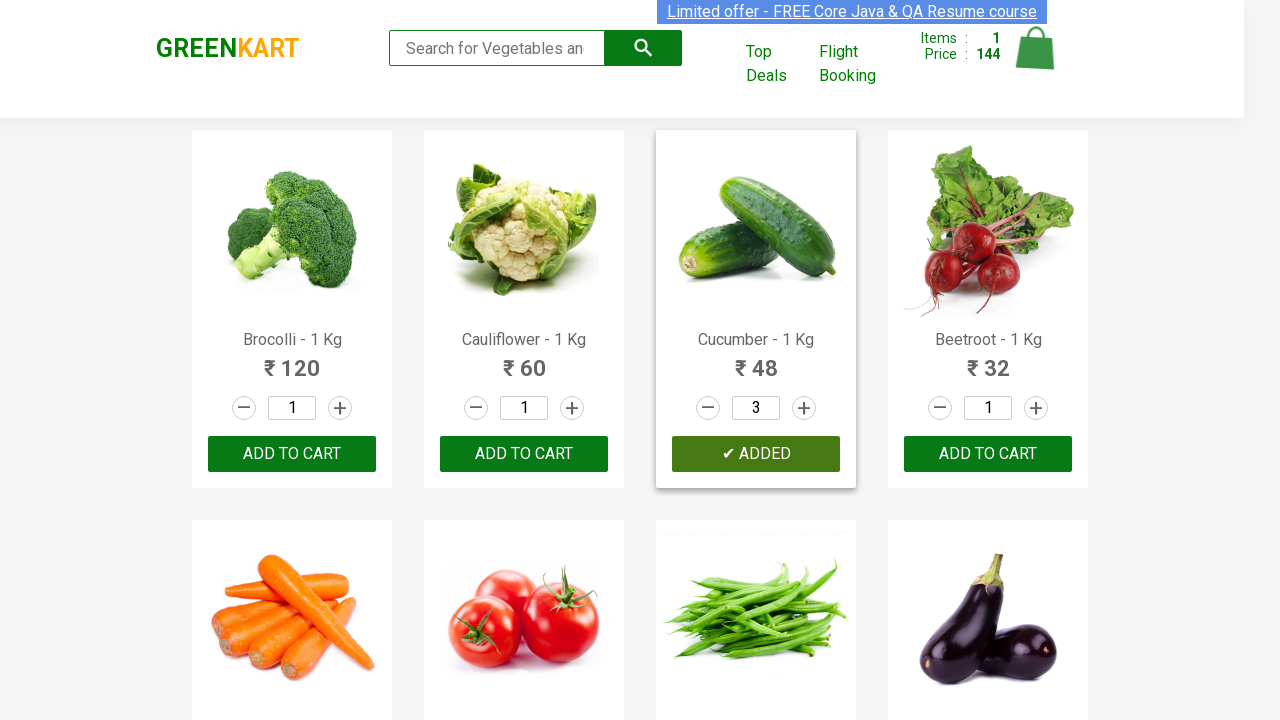

Retrieved quantity value from stepper input
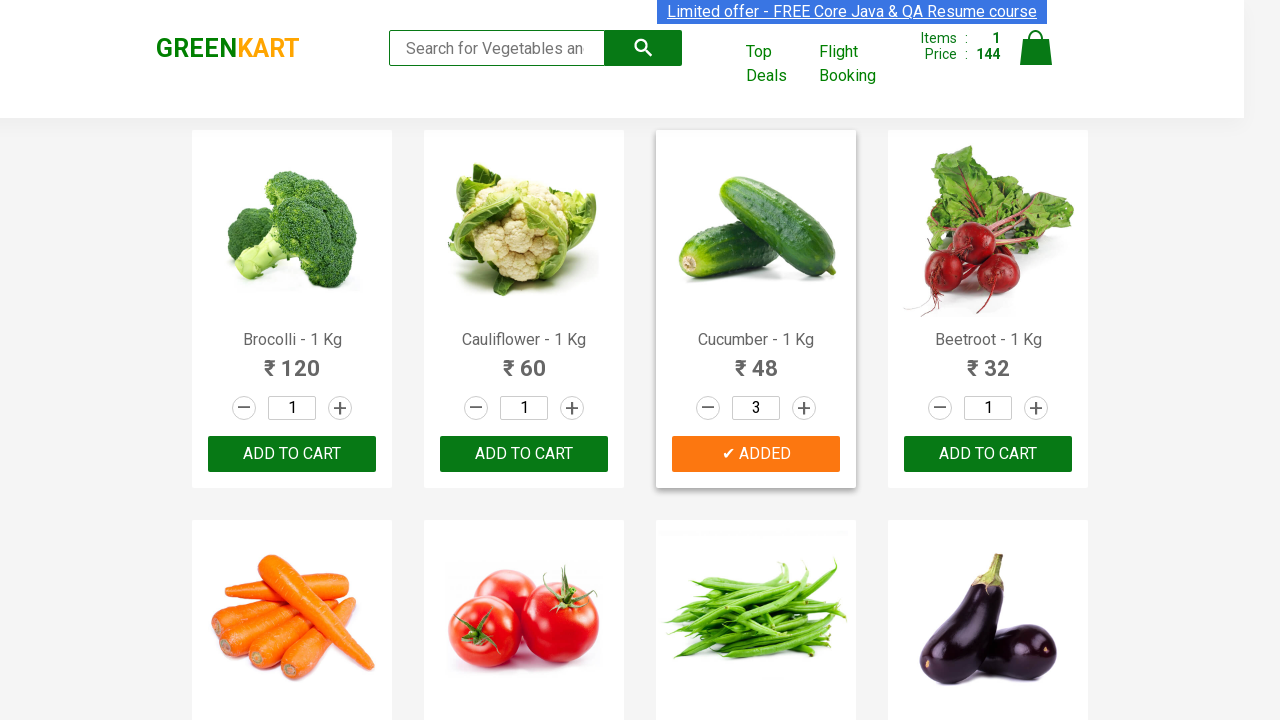

Verified quantity is 3
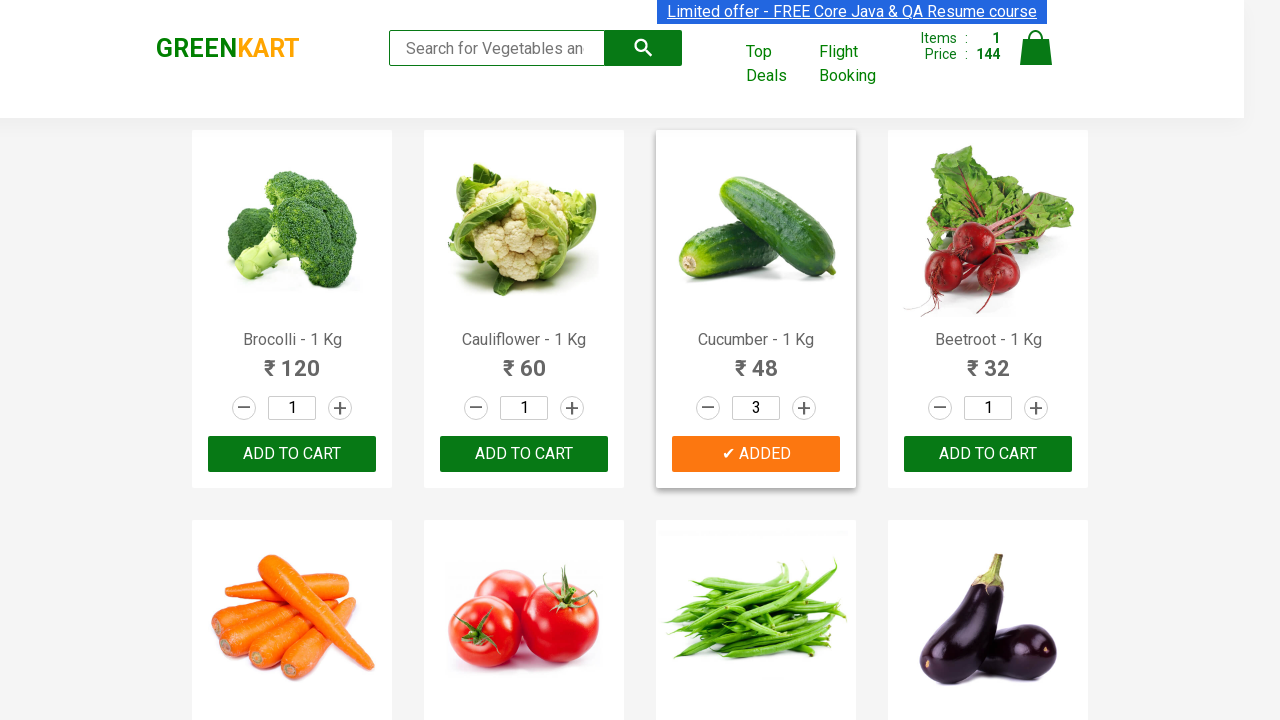

Retrieved cart count from cart info
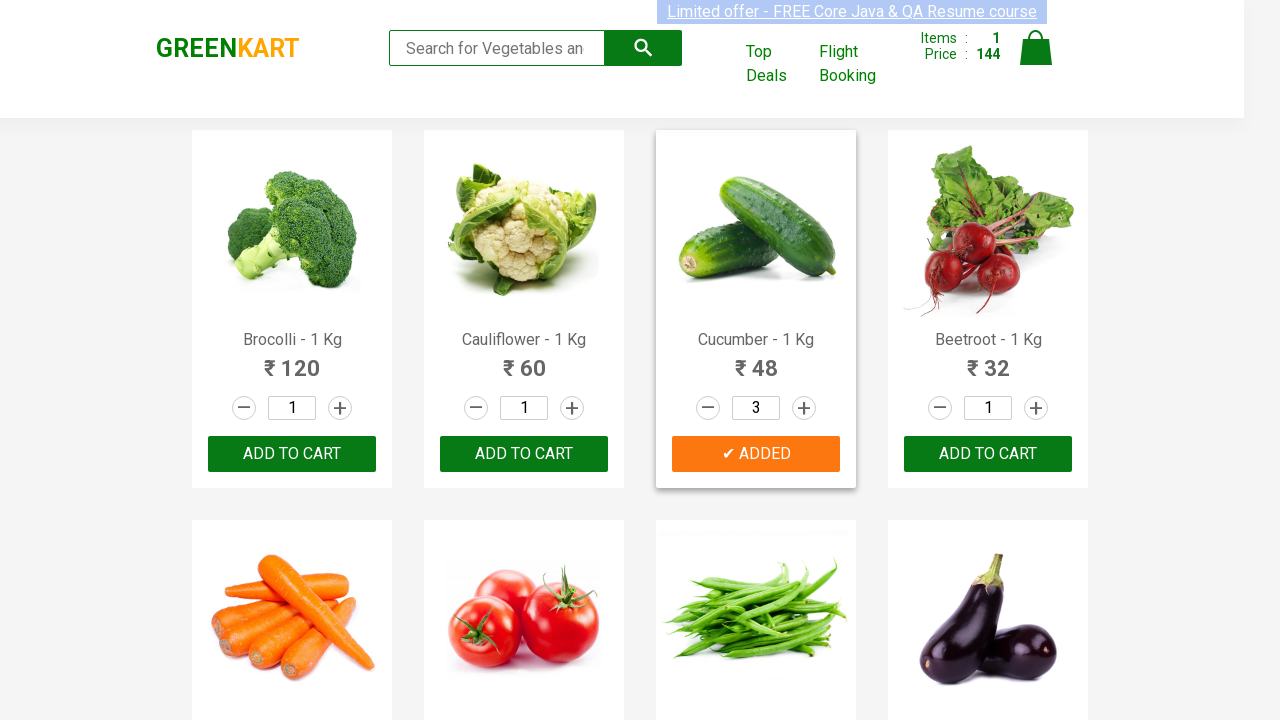

Verified cart shows 1 item
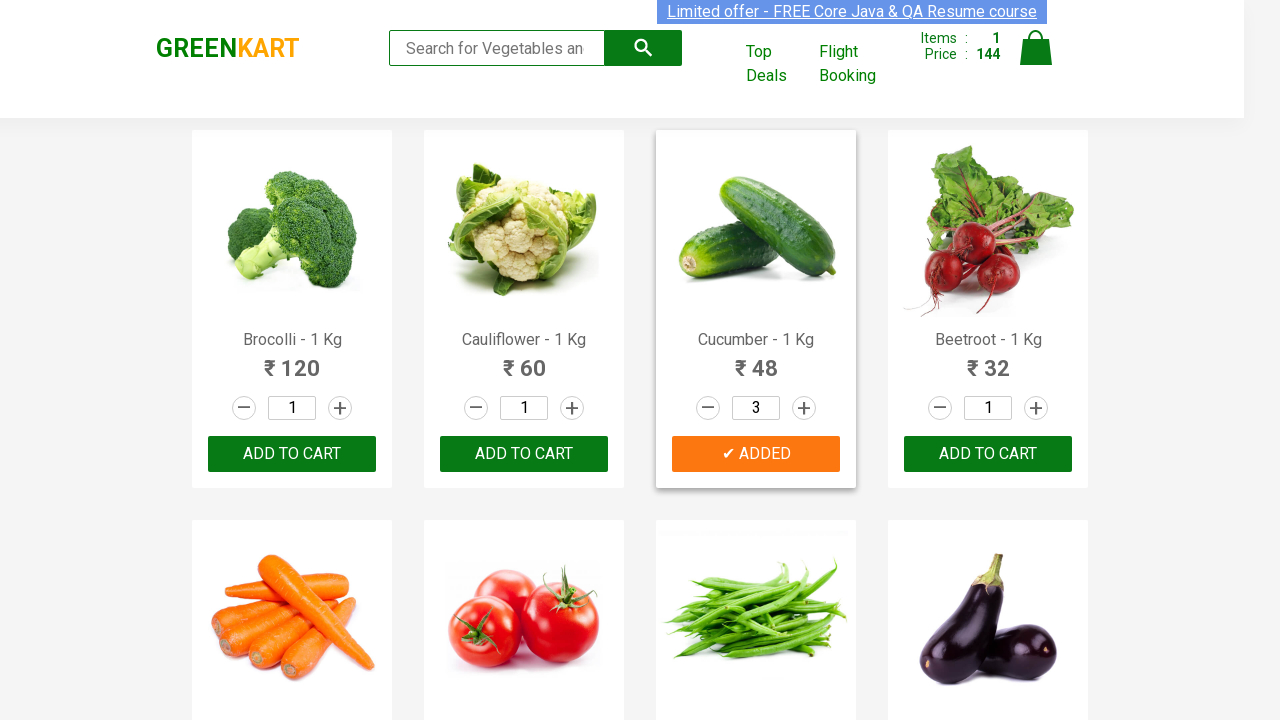

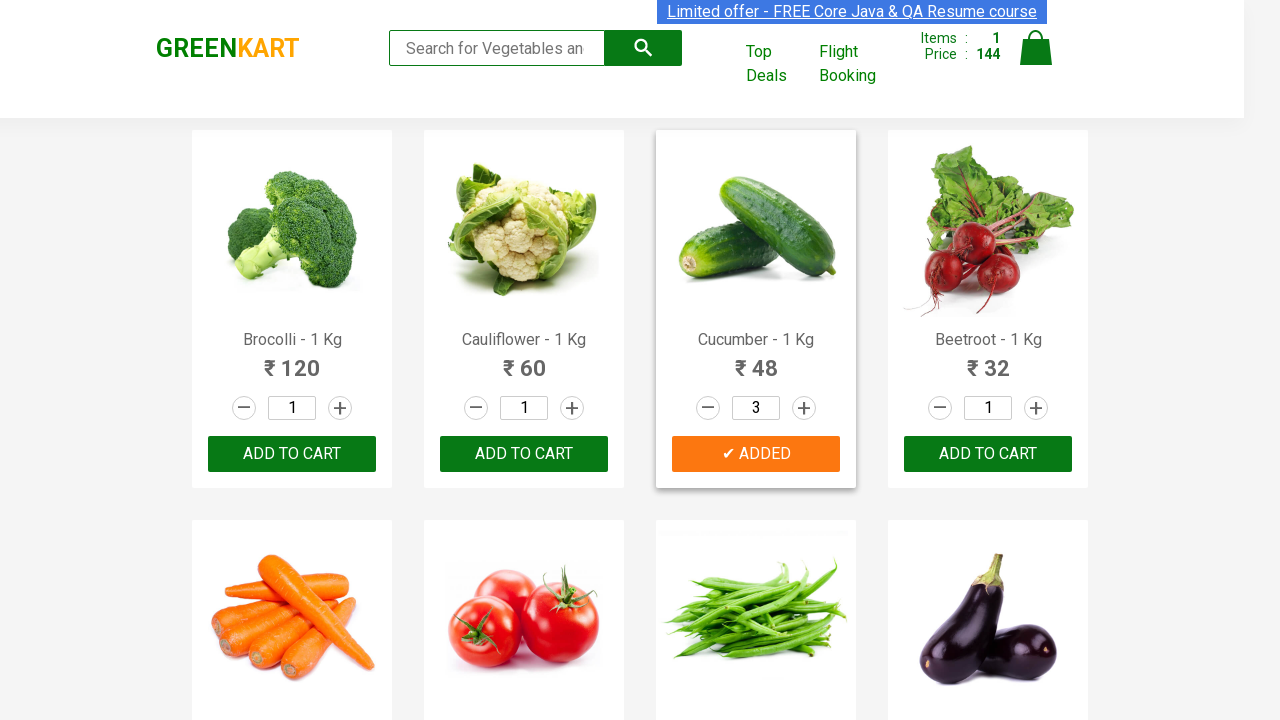